Opens NDTV website in incognito mode, retrieves the page title, and verifies it matches the expected title "Get Latest News, India News, Breaking News, Today's News - NDTV.com"

Starting URL: https://www.ndtv.com

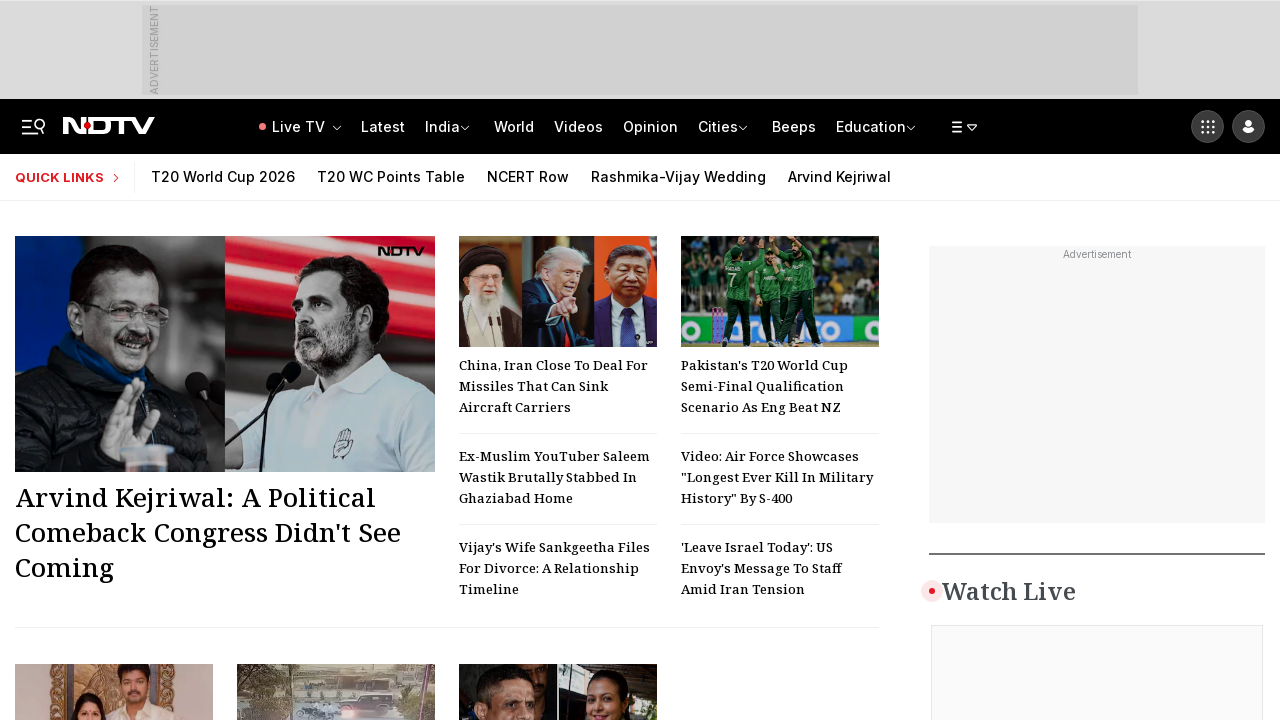

Waited for page to load (domcontentloaded state)
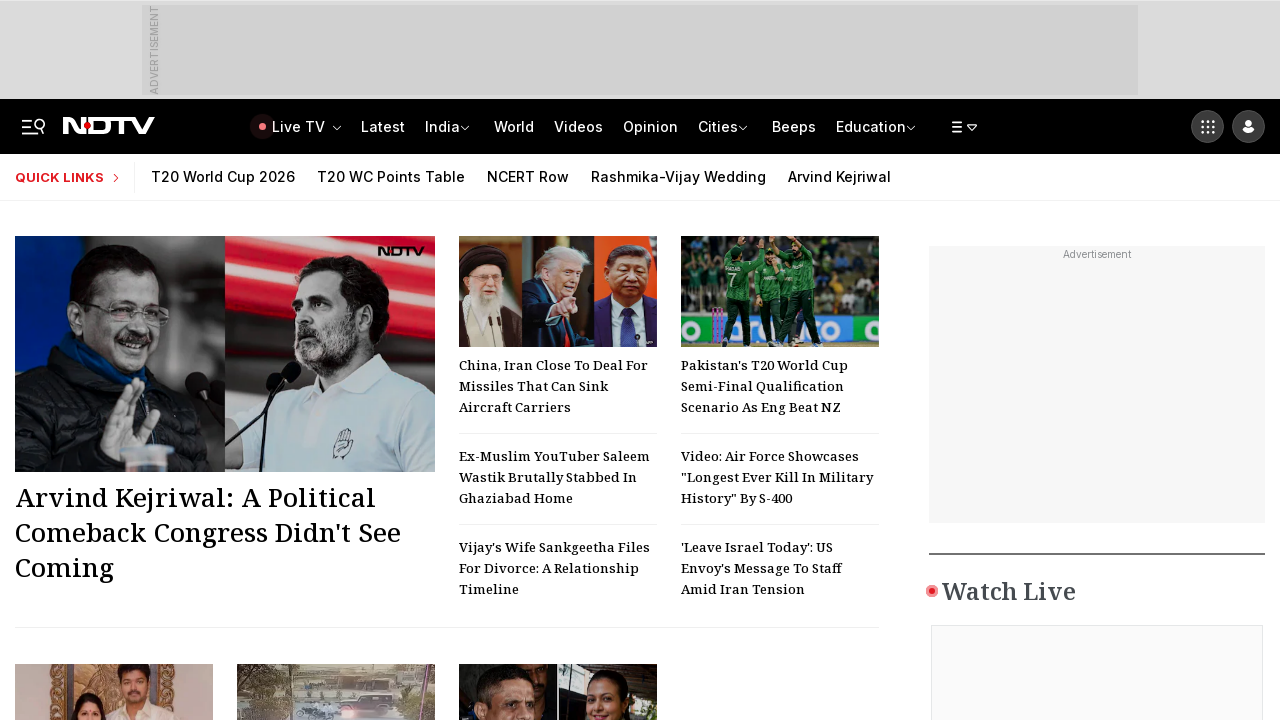

Retrieved page title: 'Get Latest News, India News, Breaking News, Today's News - NDTV.com'
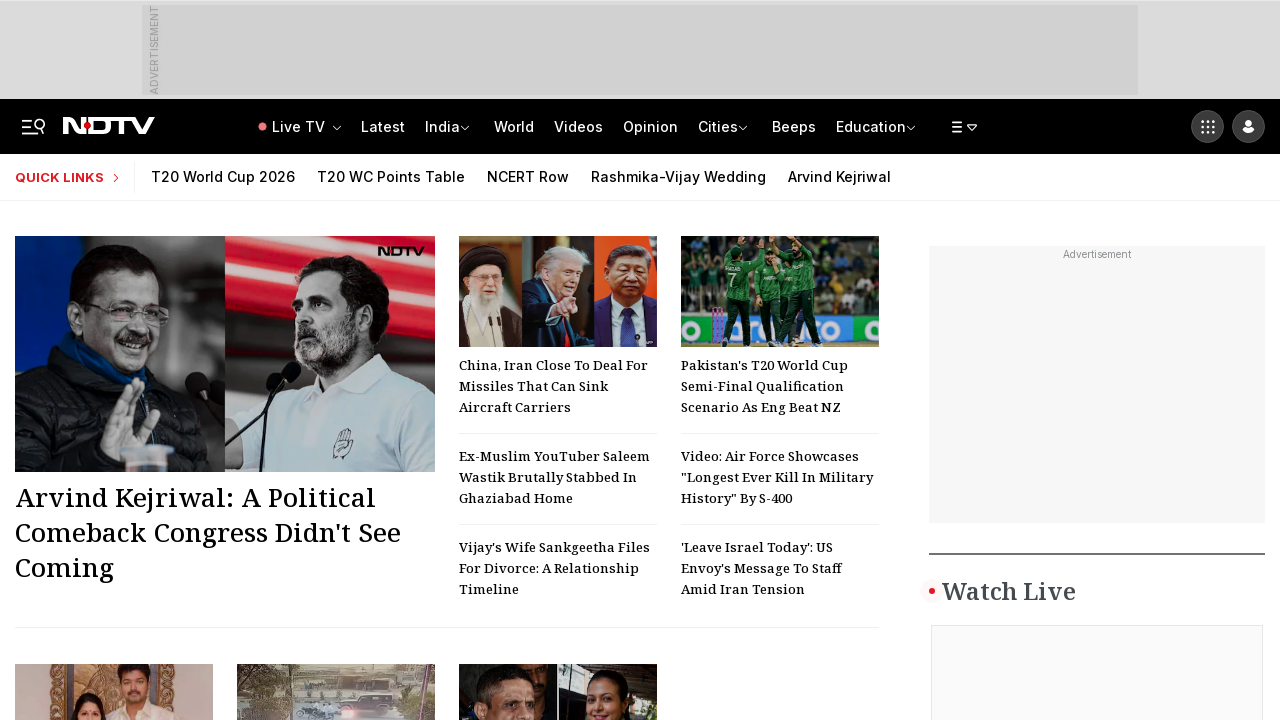

Verified page title matches expected value 'Get Latest News, India News, Breaking News, Today's News - NDTV.com'
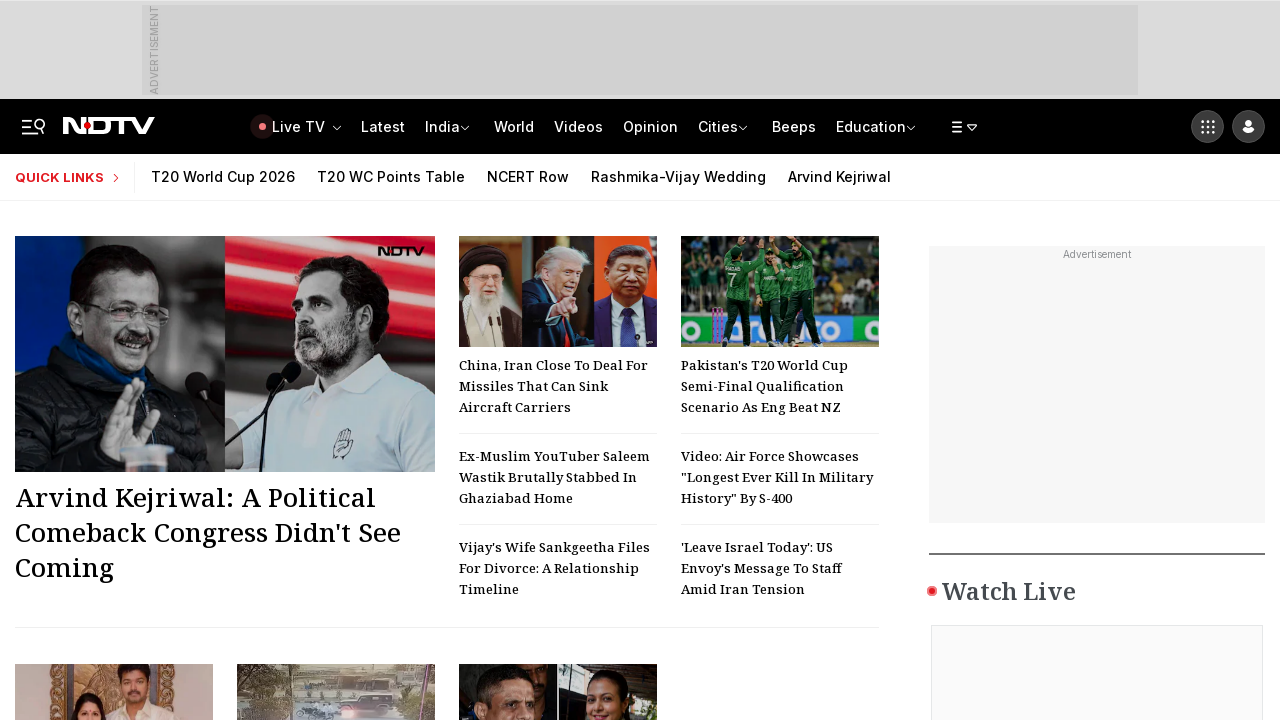

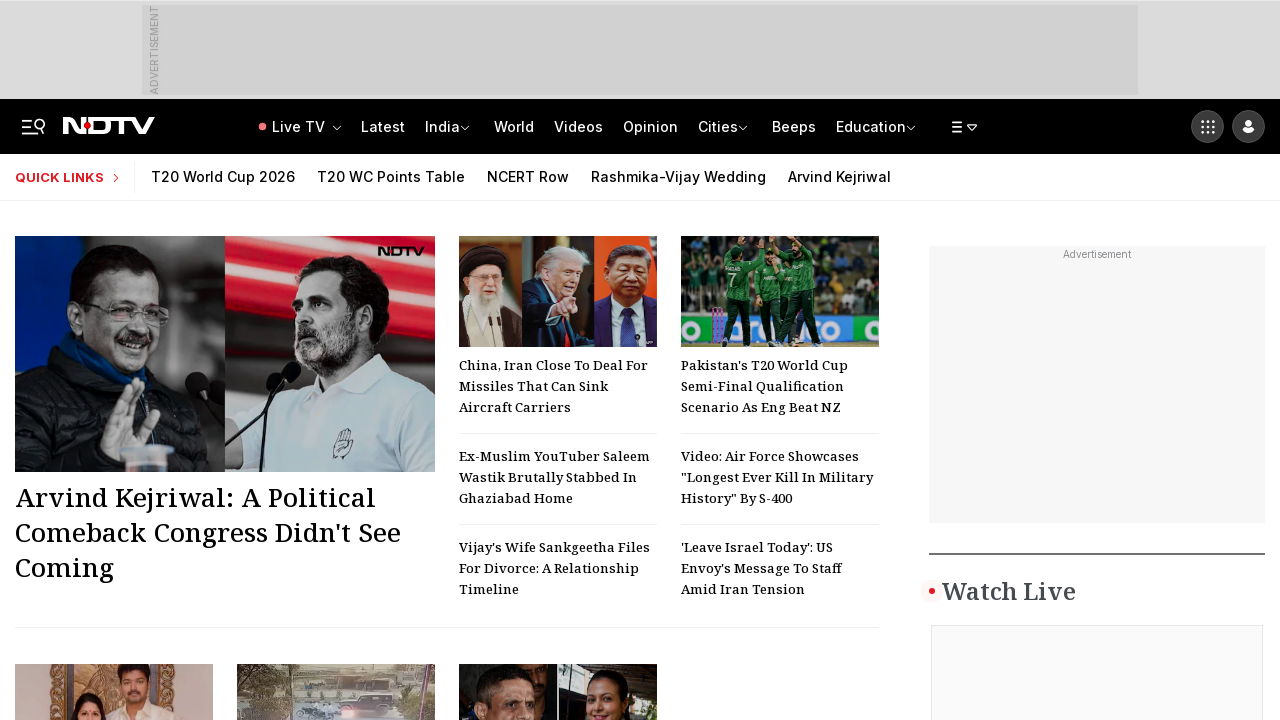